Tests file download functionality by clicking a download link and waiting for the download to complete

Starting URL: https://www.selenium.dev/selenium/web/downloads/download.html

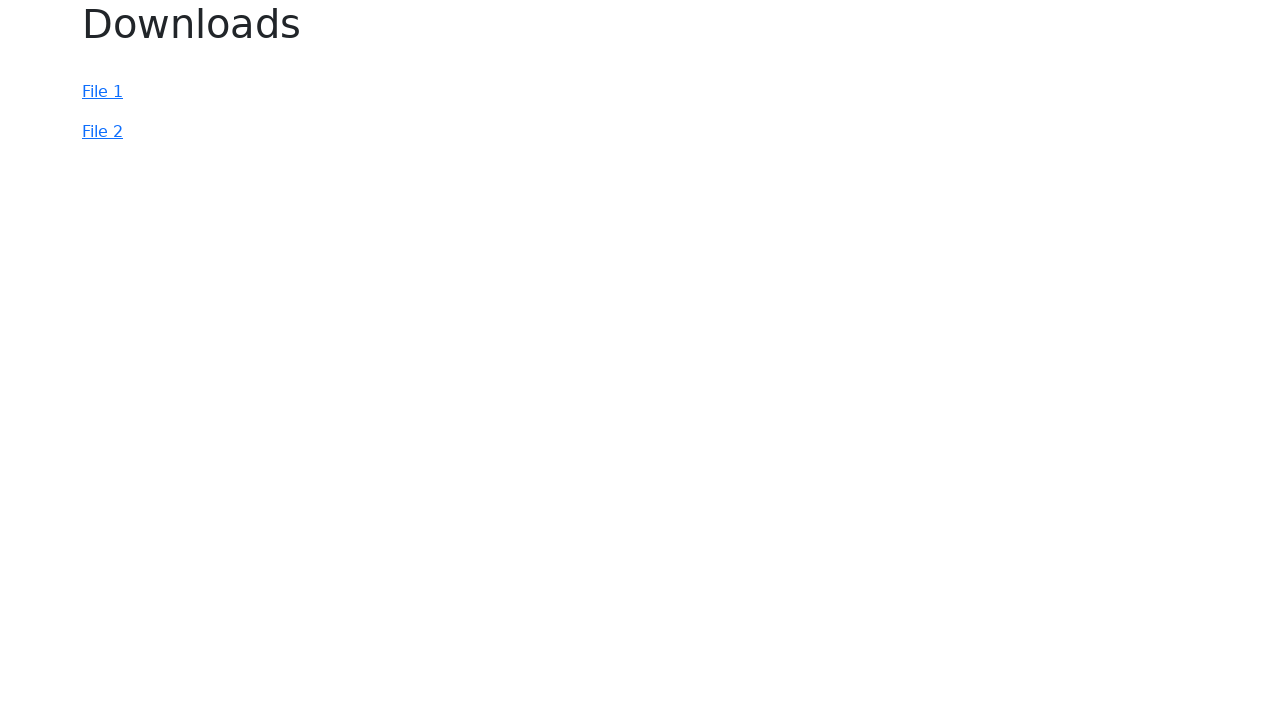

Download link element loaded
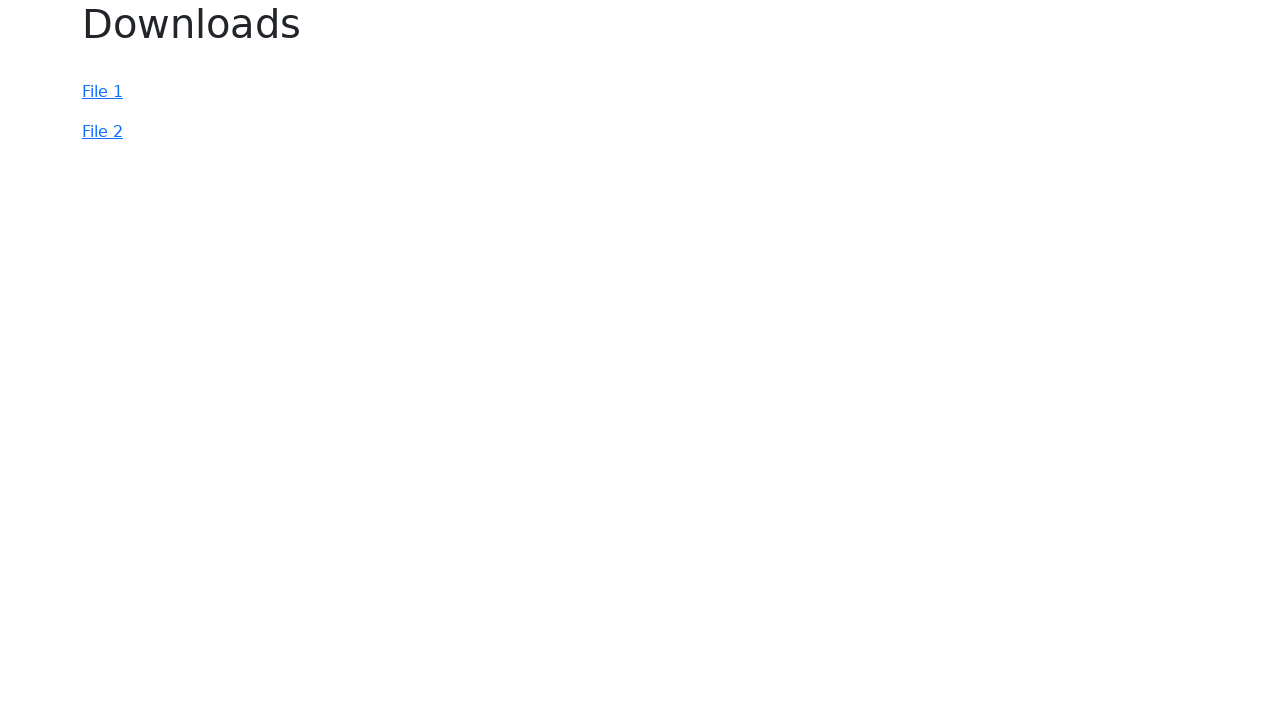

Clicked download link #file-2 at (102, 132) on #file-2
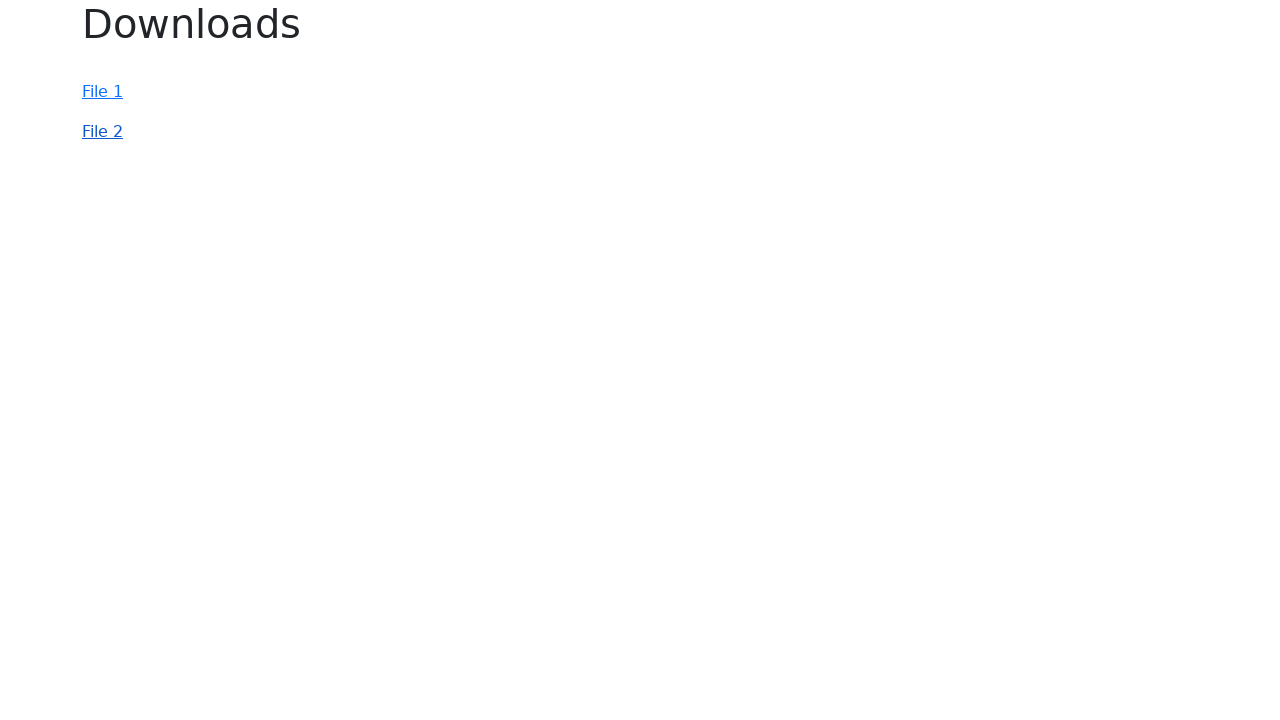

Download completed successfully
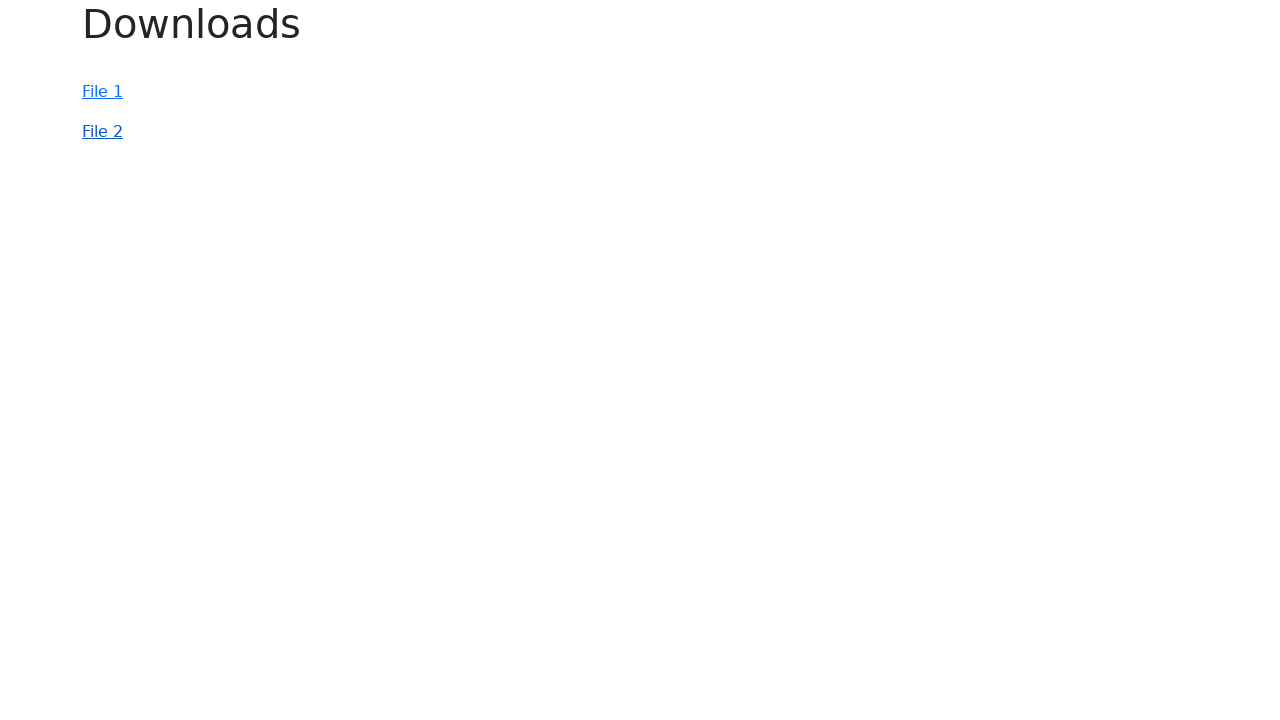

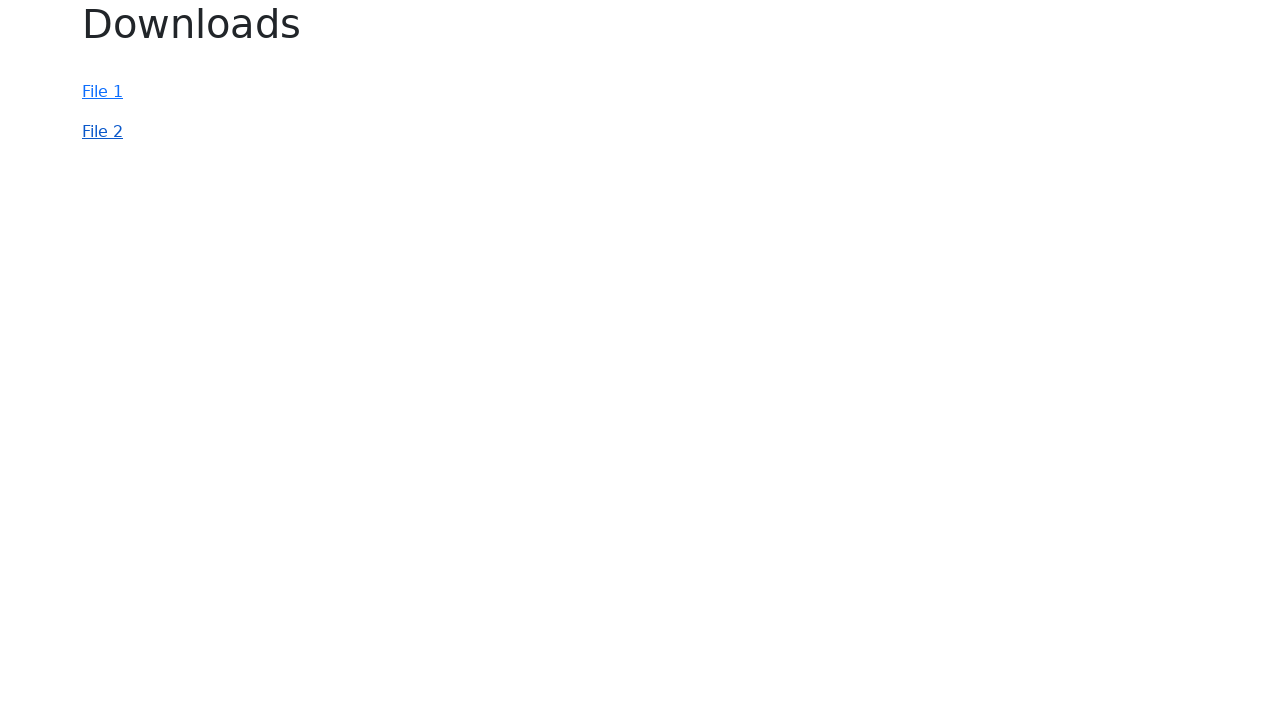